Tests a JavaScript prompt dialog by clicking a button, entering text into the prompt, and accepting it

Starting URL: https://automationfc.github.io/basic-form/index.html

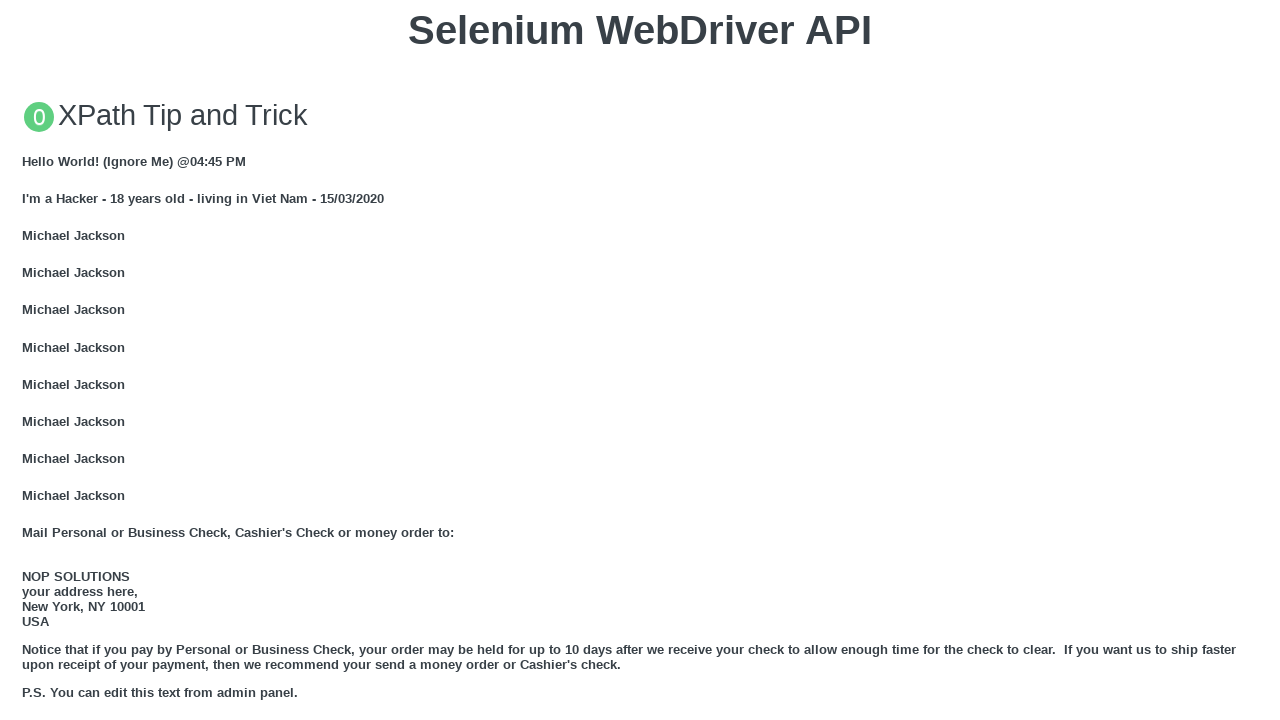

Set up dialog handler to accept prompt with text 'testinput123'
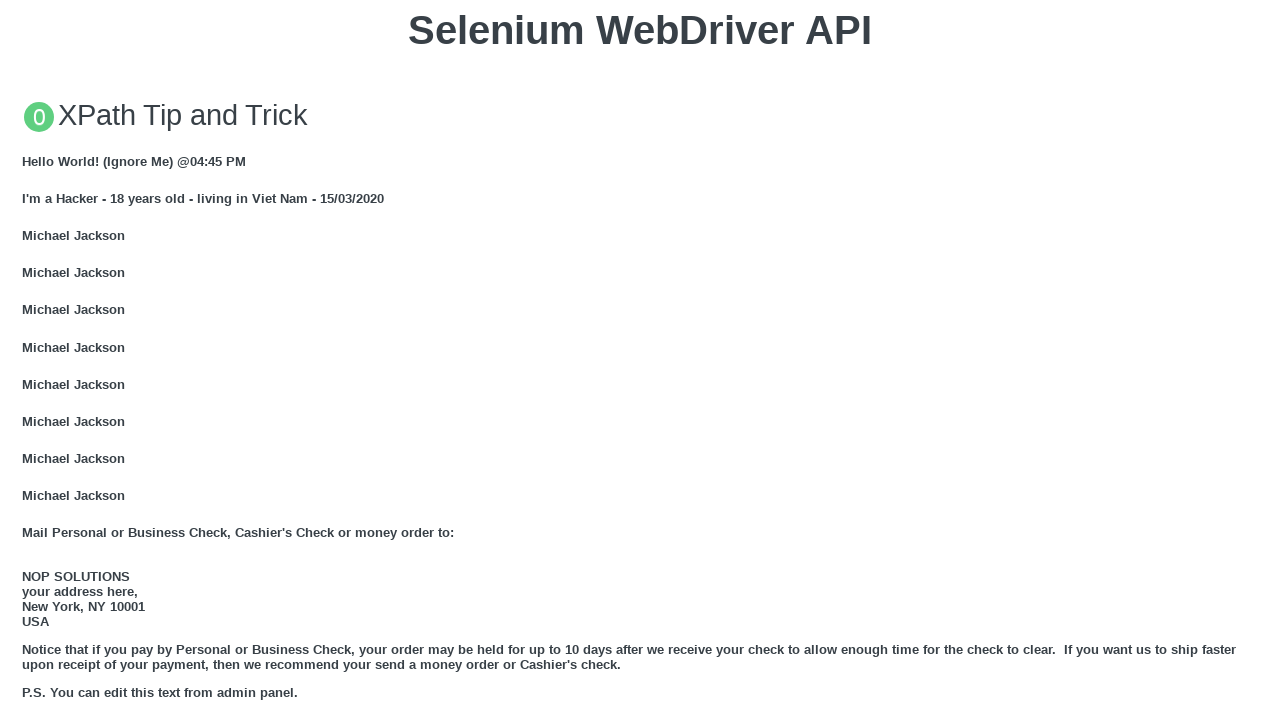

Clicked button to trigger JavaScript prompt dialog at (640, 360) on xpath=//button[@onclick='jsPrompt()']
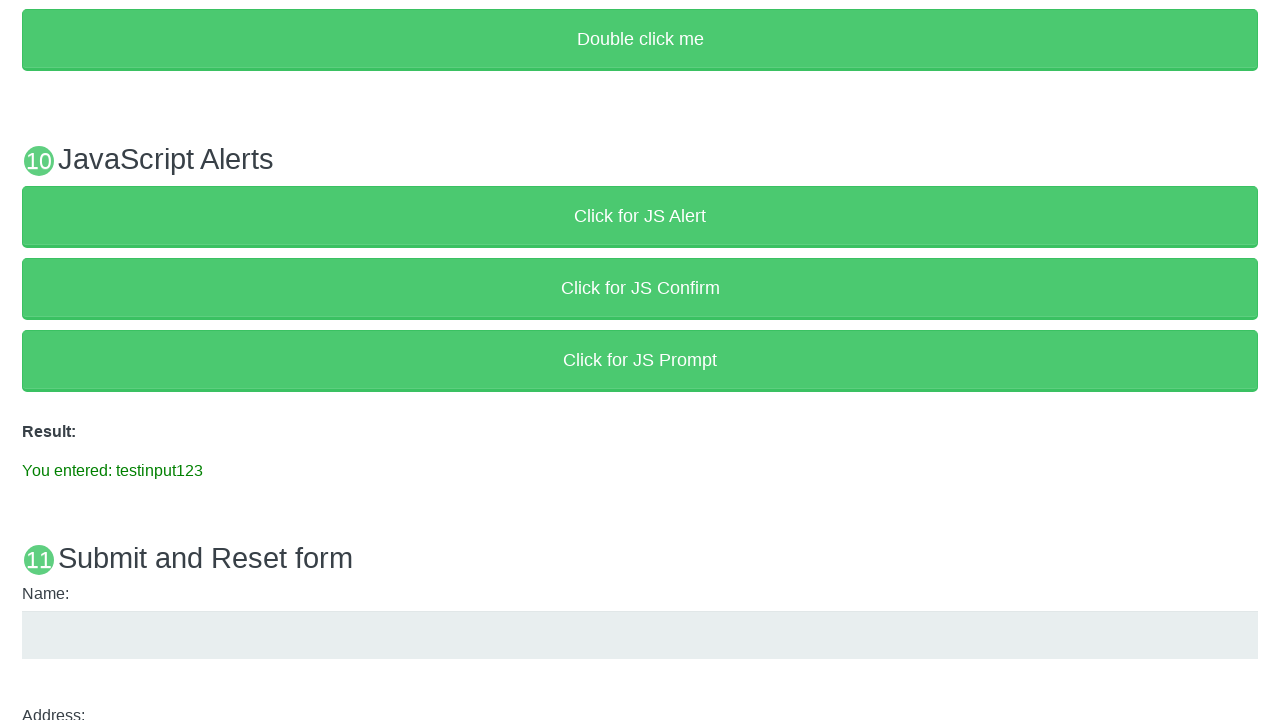

Verified result message displays entered text 'You entered: testinput123'
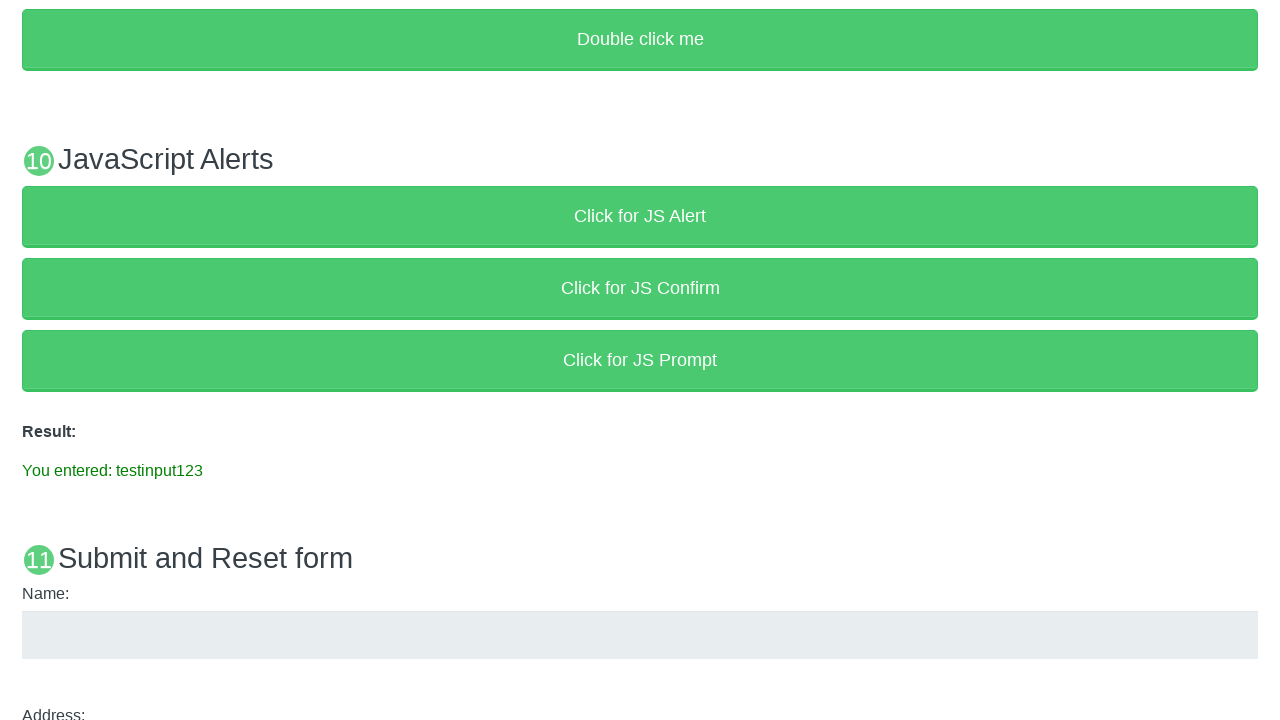

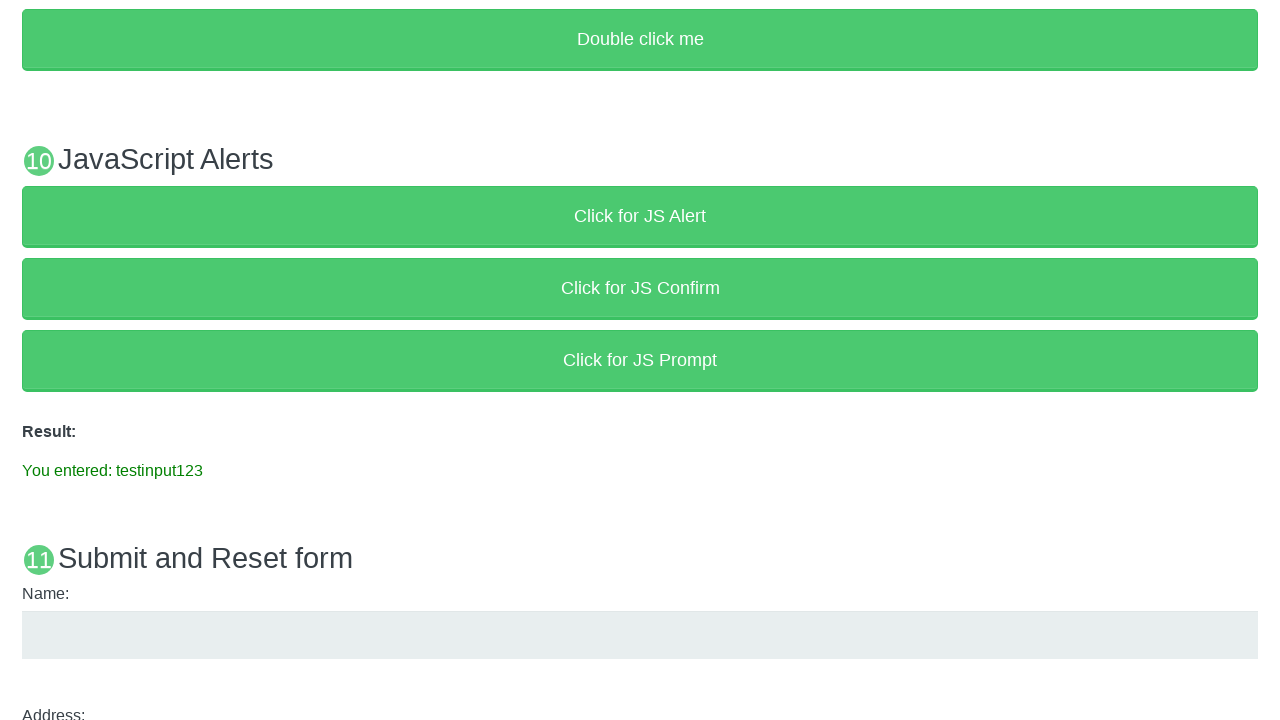